Tests that the browser back button works correctly with todo filters

Starting URL: https://demo.playwright.dev/todomvc

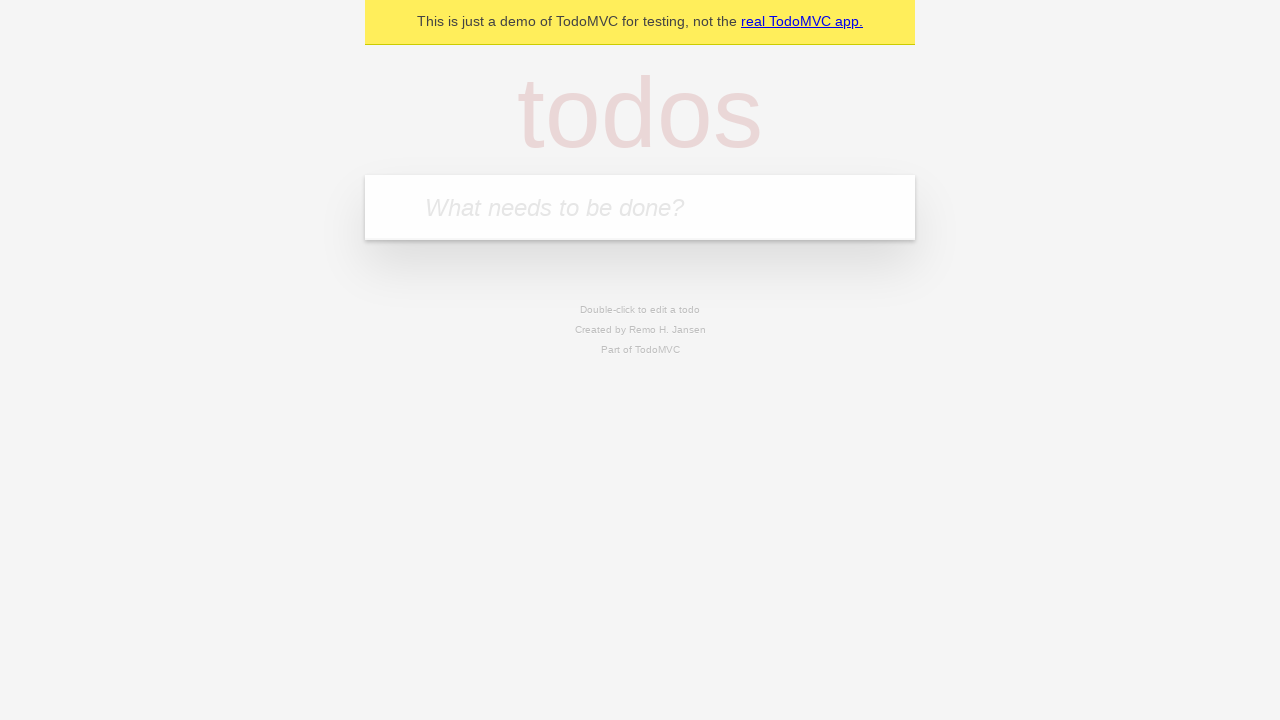

Filled first todo item with 'buy some cheese' on internal:attr=[placeholder="What needs to be done?"i]
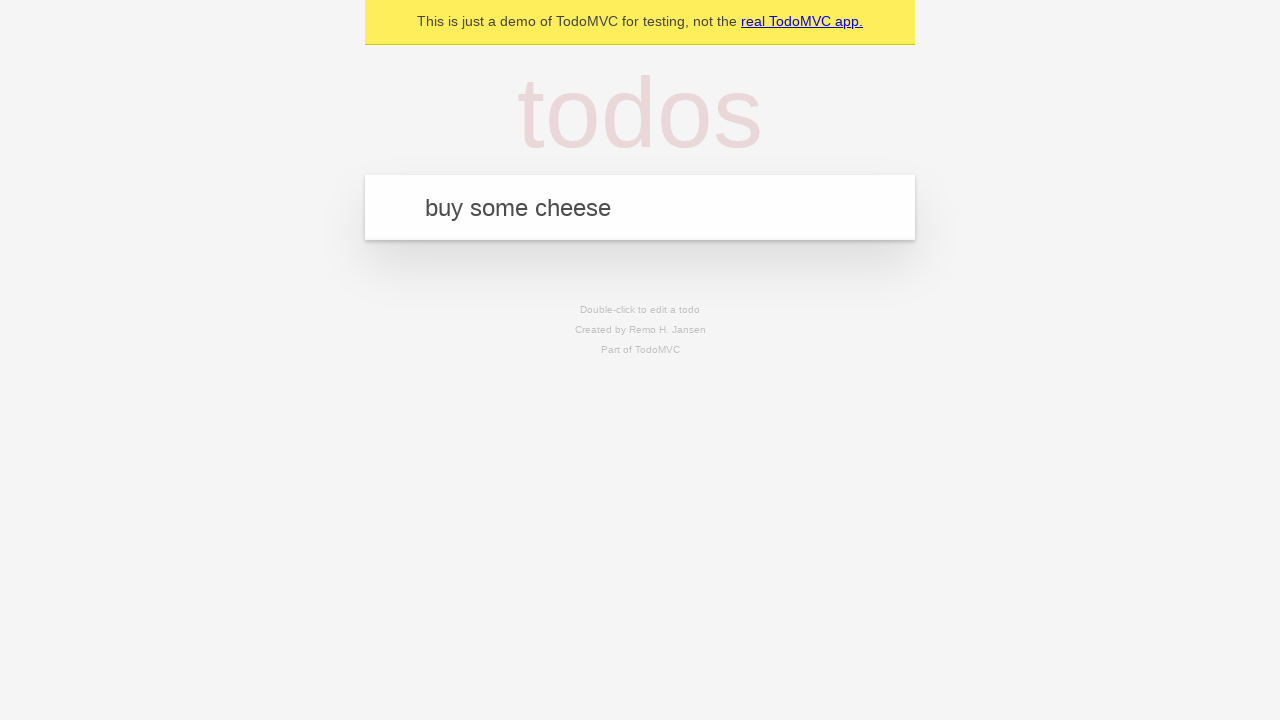

Pressed Enter to add first todo on internal:attr=[placeholder="What needs to be done?"i]
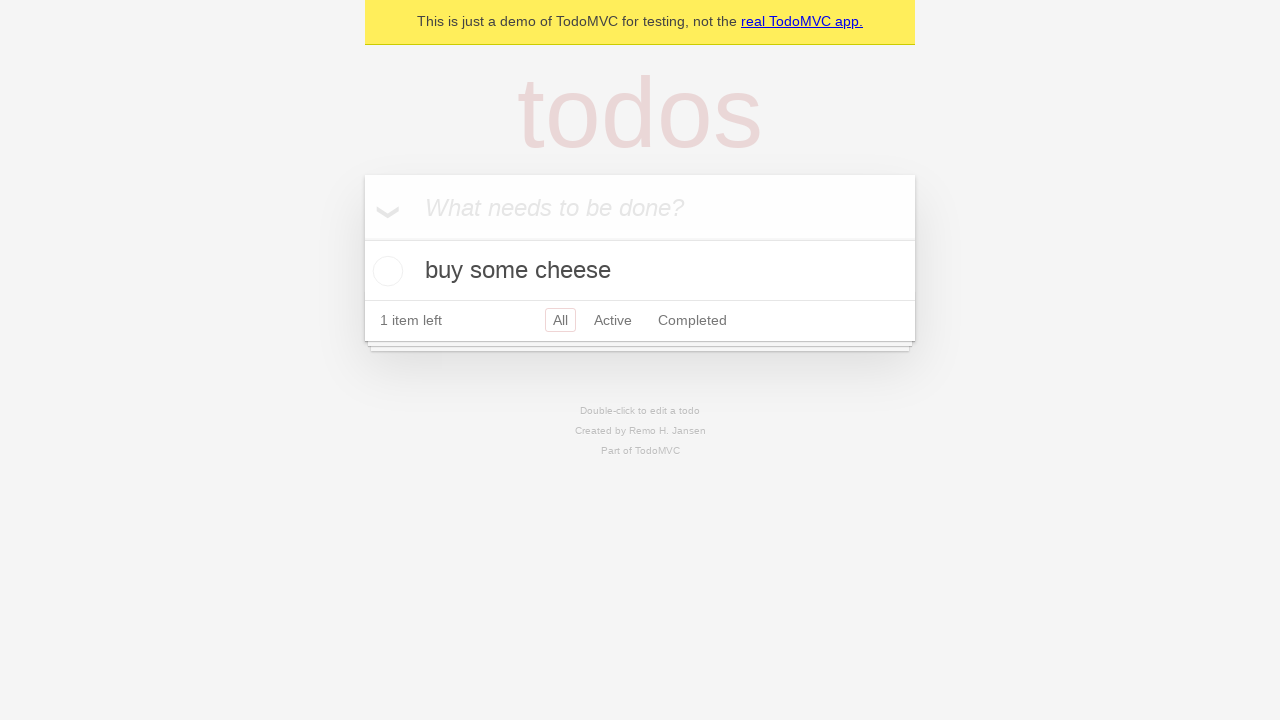

Filled second todo item with 'feed the cat' on internal:attr=[placeholder="What needs to be done?"i]
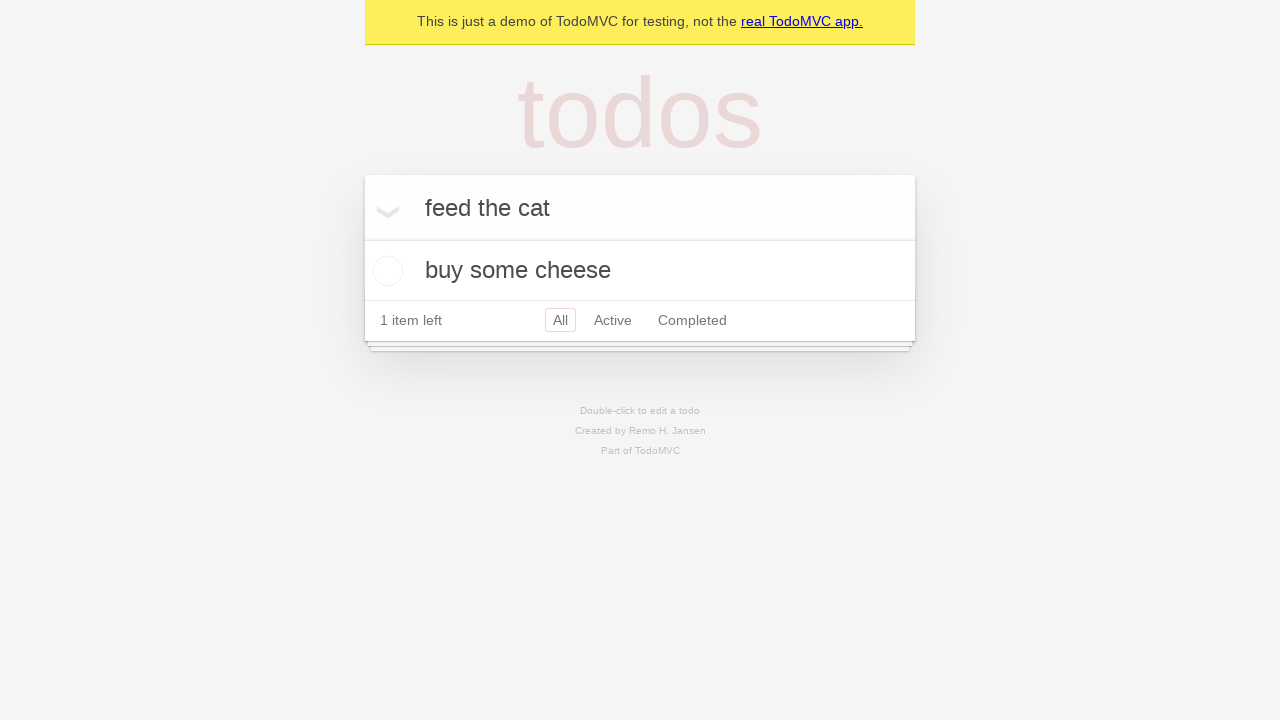

Pressed Enter to add second todo on internal:attr=[placeholder="What needs to be done?"i]
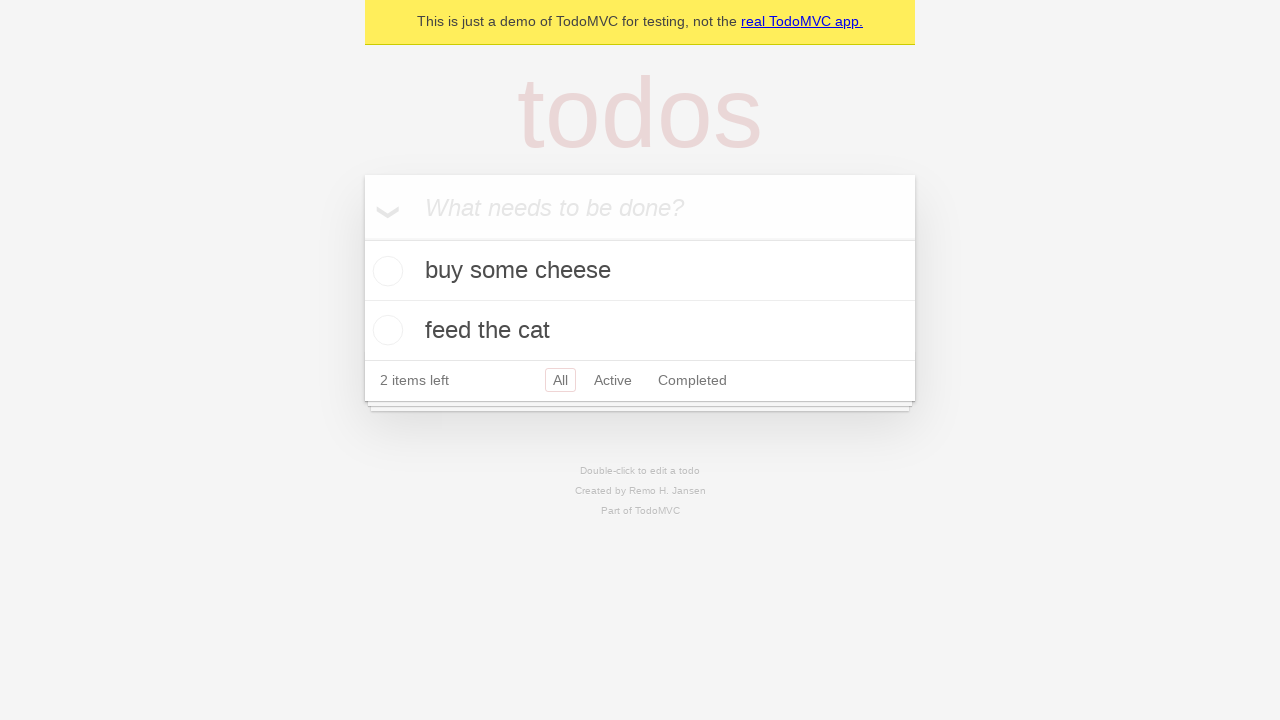

Filled third todo item with 'book a doctors appointment' on internal:attr=[placeholder="What needs to be done?"i]
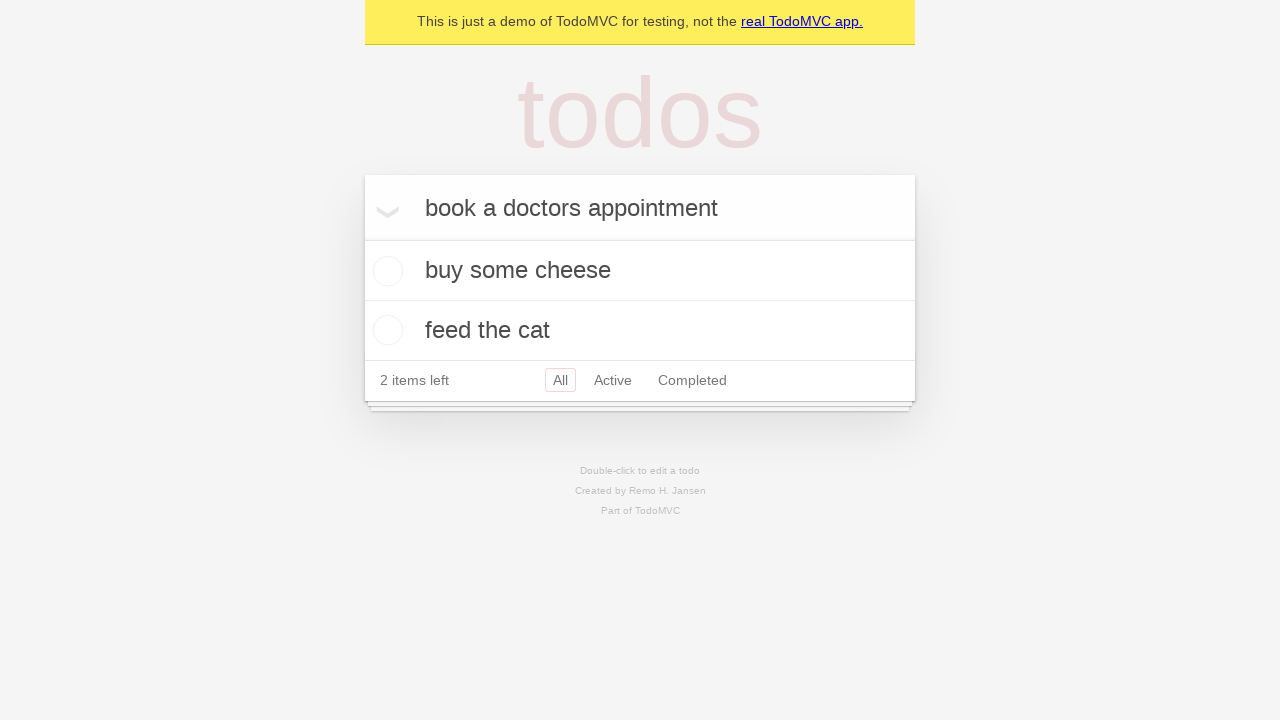

Pressed Enter to add third todo on internal:attr=[placeholder="What needs to be done?"i]
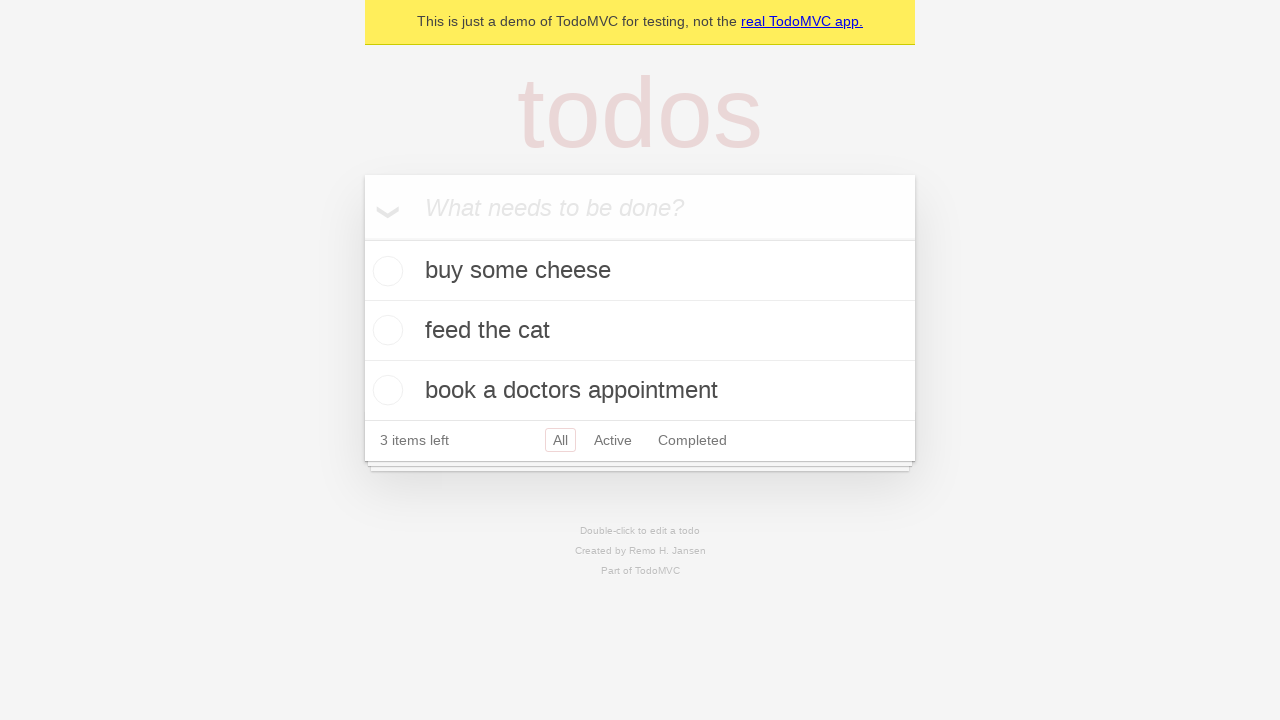

Checked the second todo item at (385, 330) on internal:testid=[data-testid="todo-item"s] >> nth=1 >> internal:role=checkbox
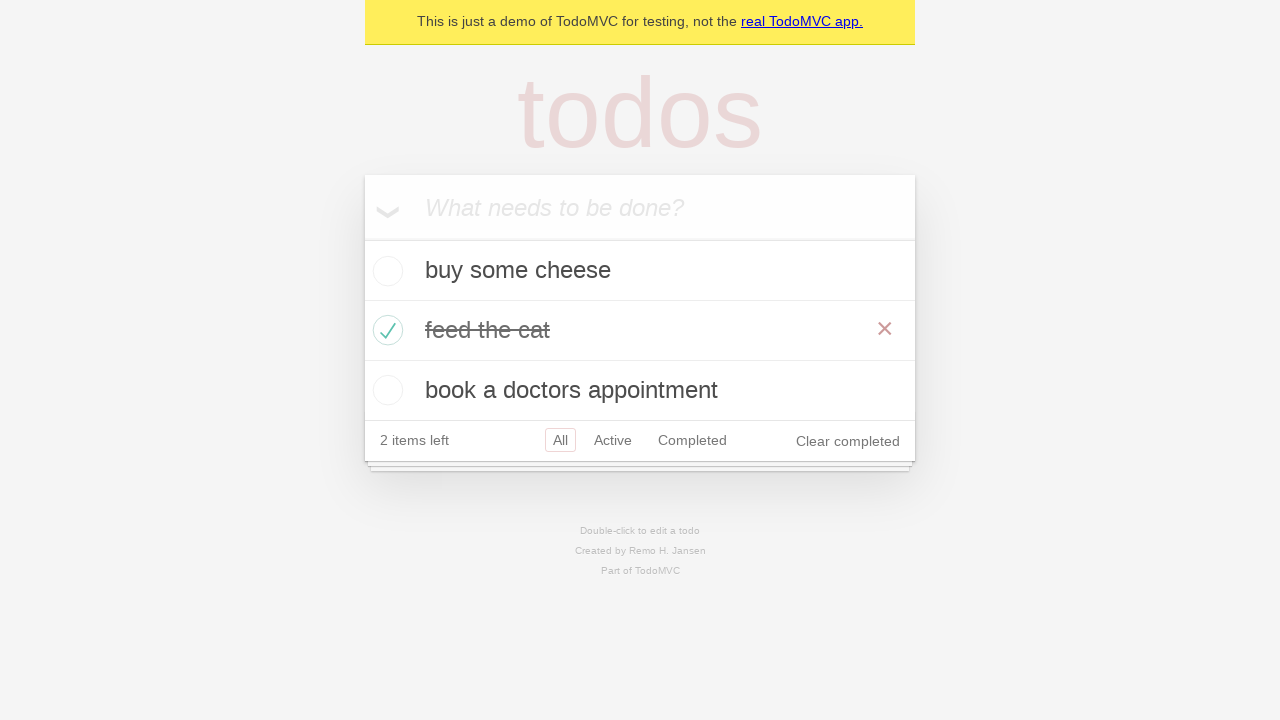

Clicked 'All' filter at (560, 440) on internal:role=link[name="All"i]
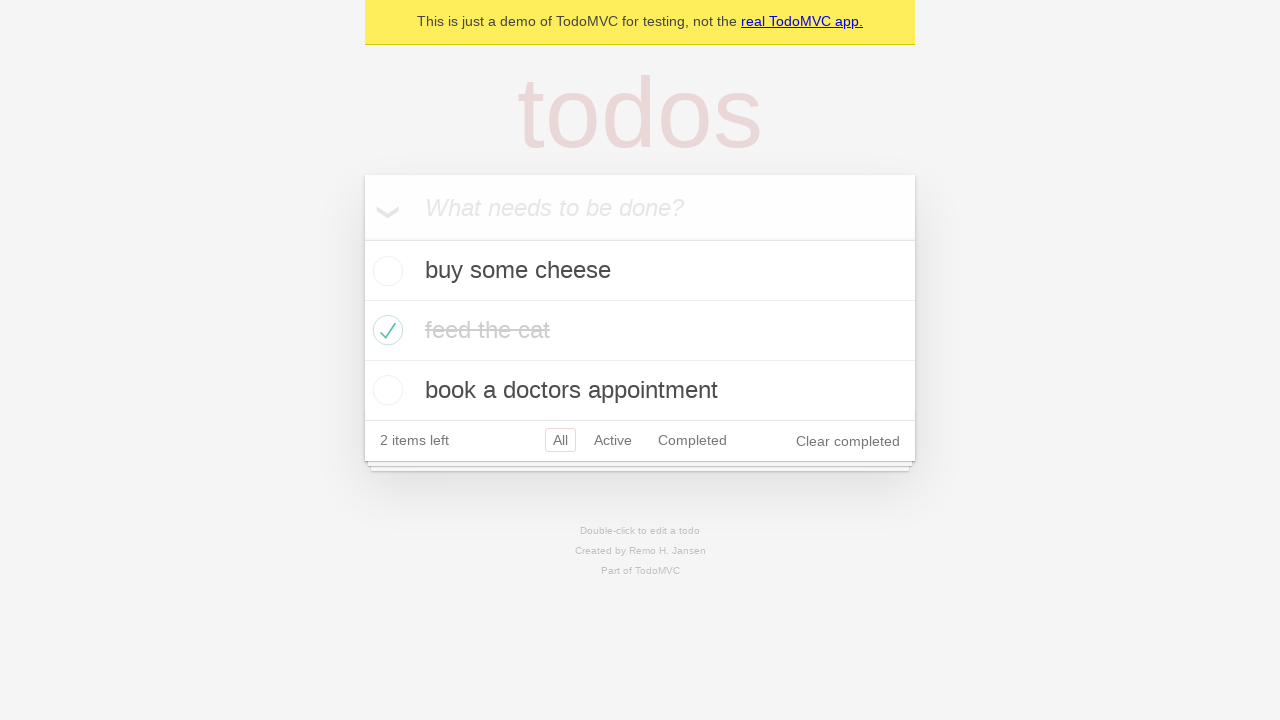

Clicked 'Active' filter at (613, 440) on internal:role=link[name="Active"i]
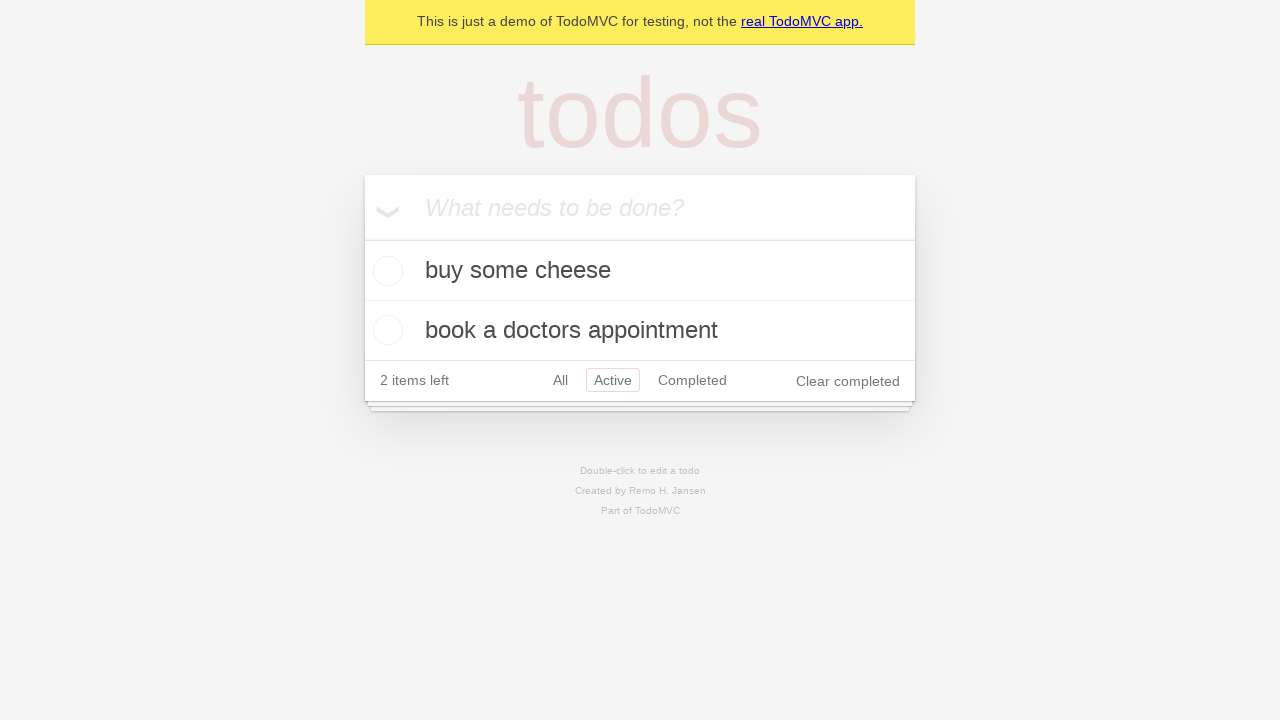

Clicked 'Completed' filter at (692, 380) on internal:role=link[name="Completed"i]
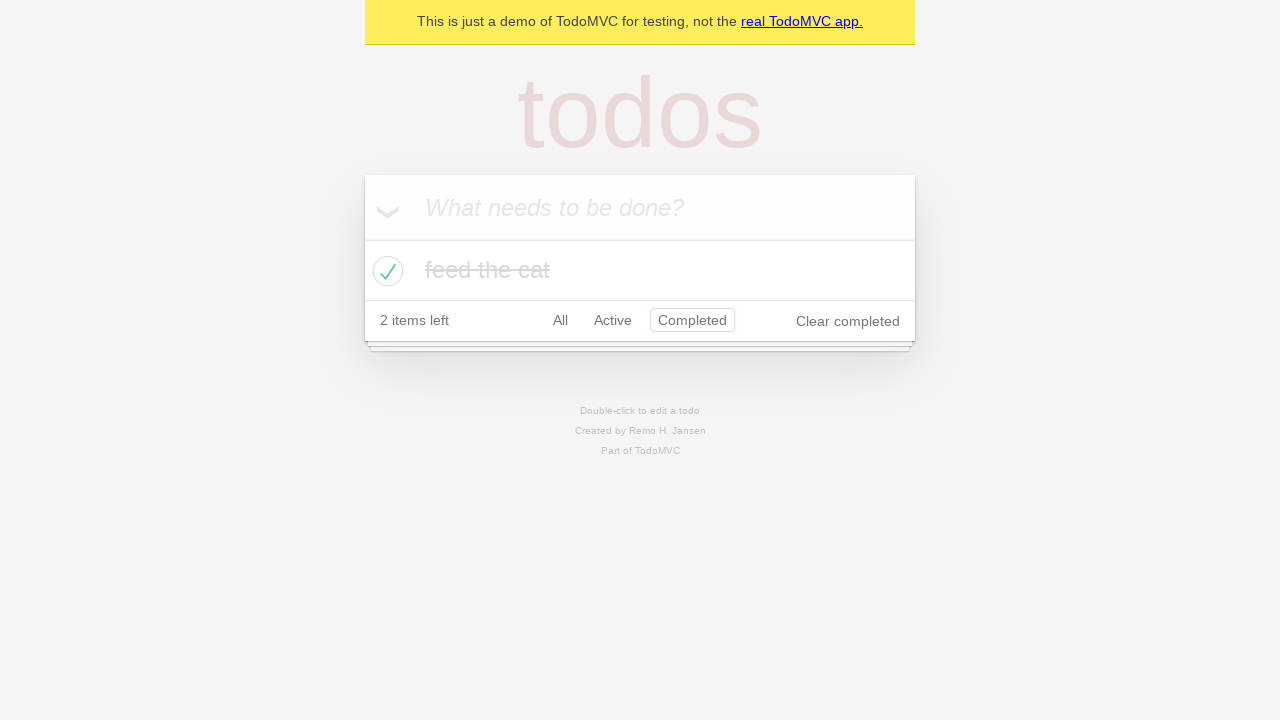

Navigated back from 'Completed' filter to 'Active' filter
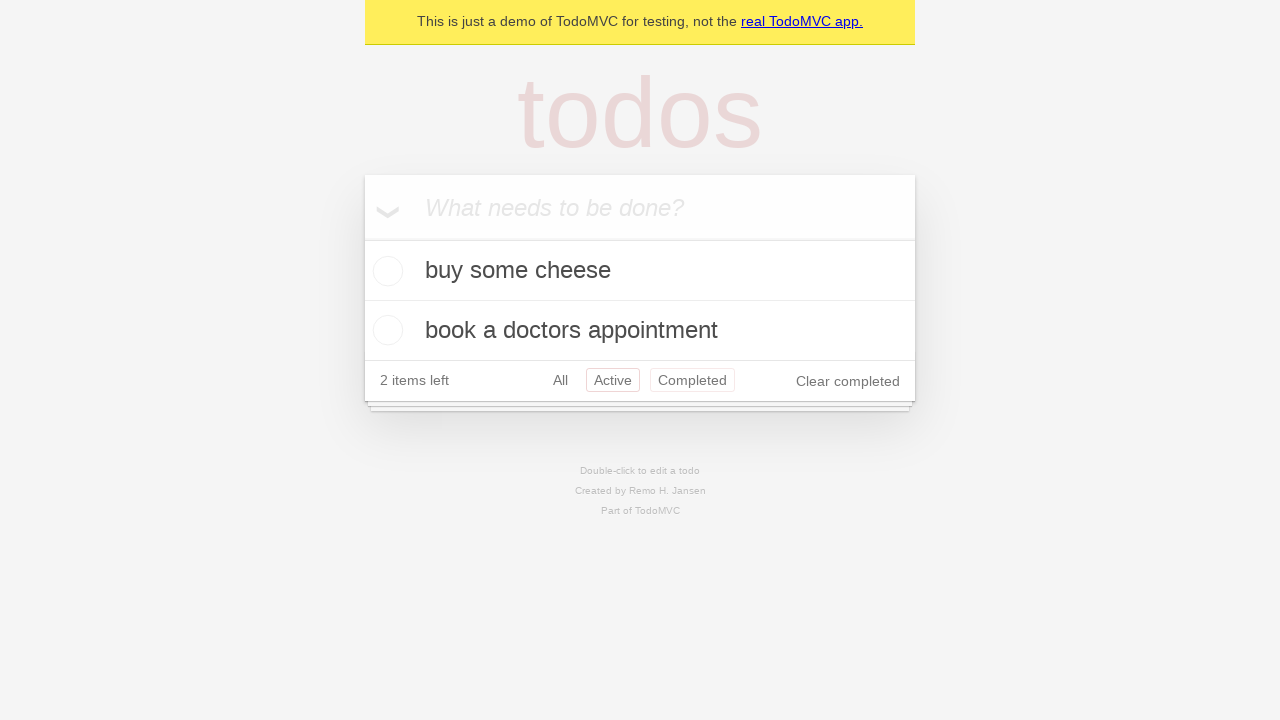

Navigated back from 'Active' filter to 'All' filter
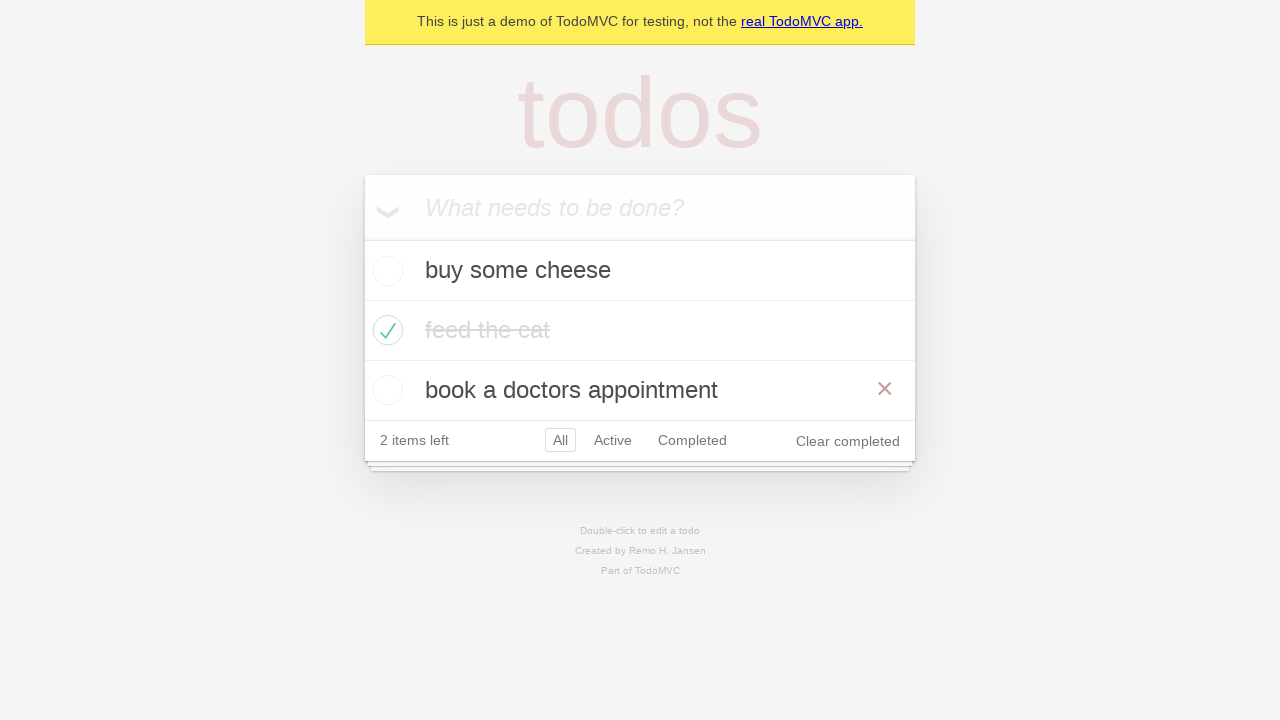

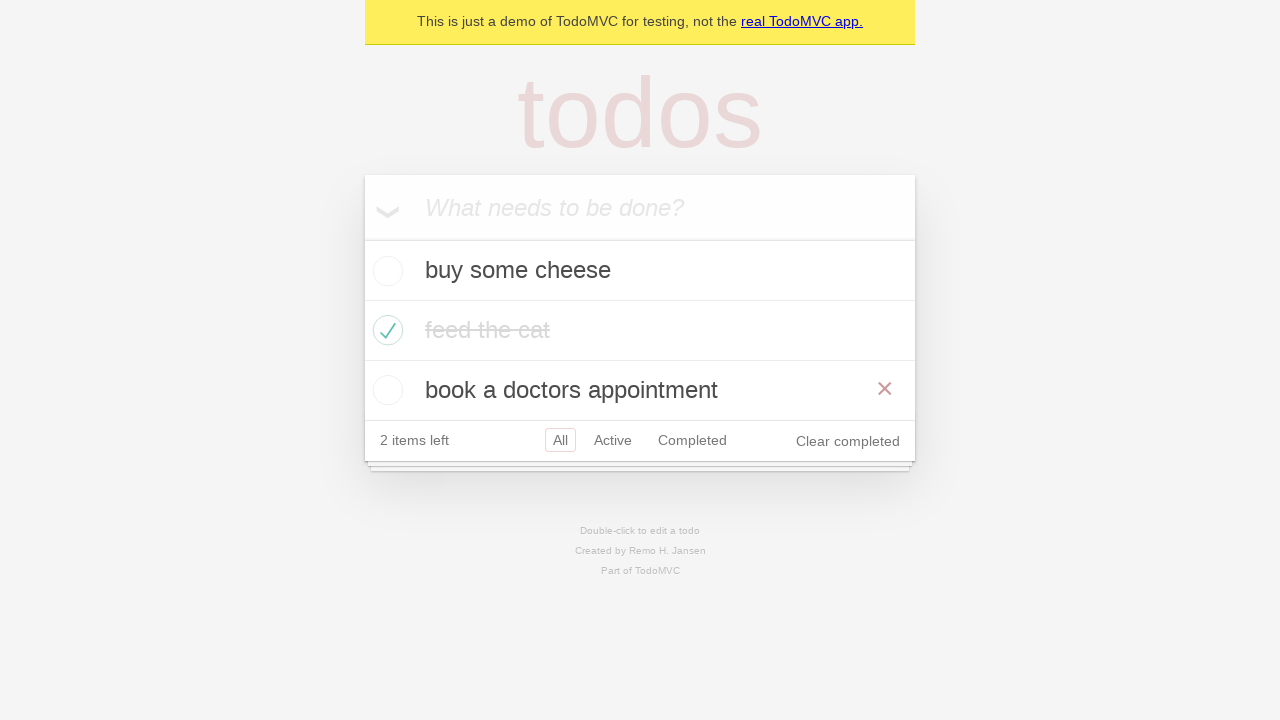